Tests double-click functionality on a button element on the DemoQA buttons page

Starting URL: https://demoqa.com/buttons

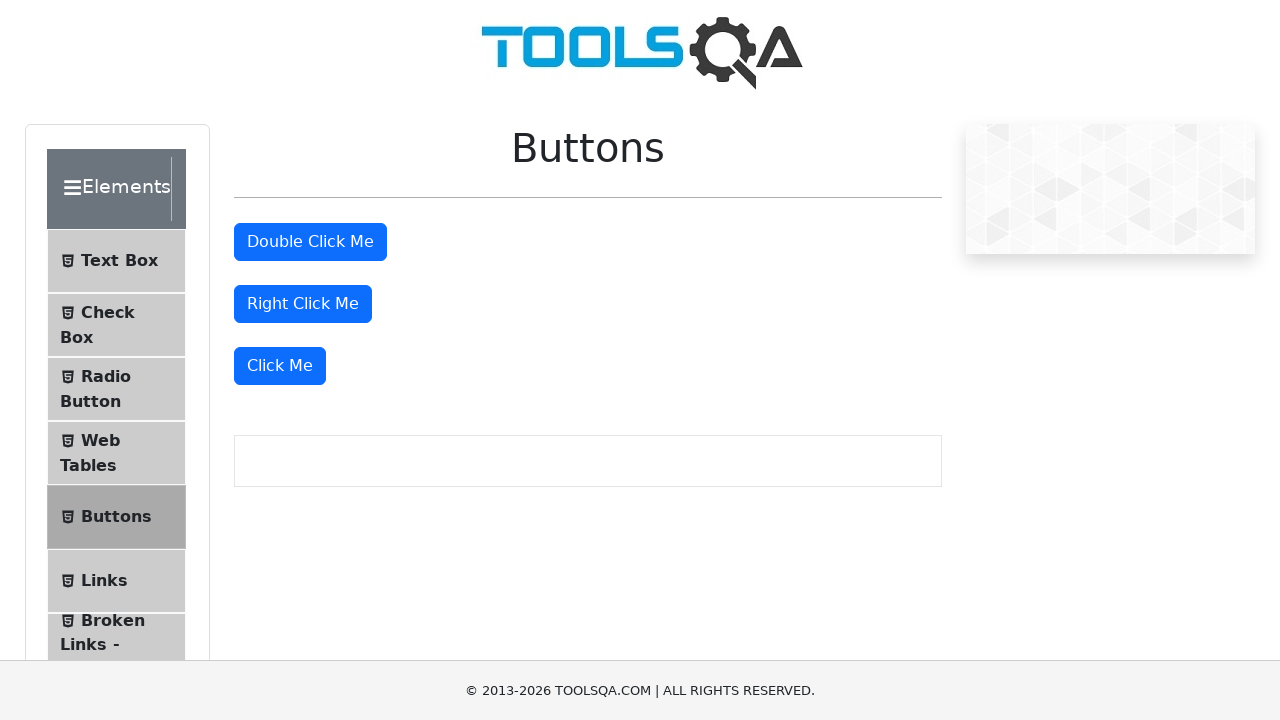

Navigated to DemoQA buttons page
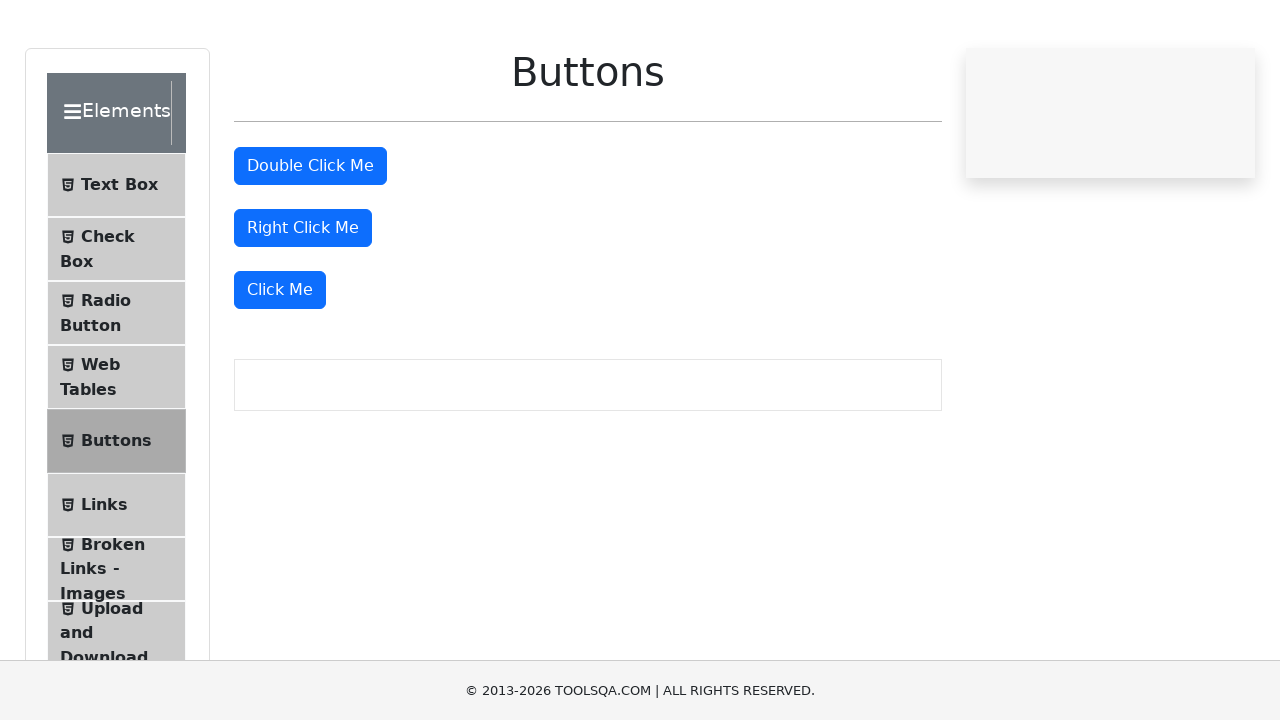

Located double-click button element
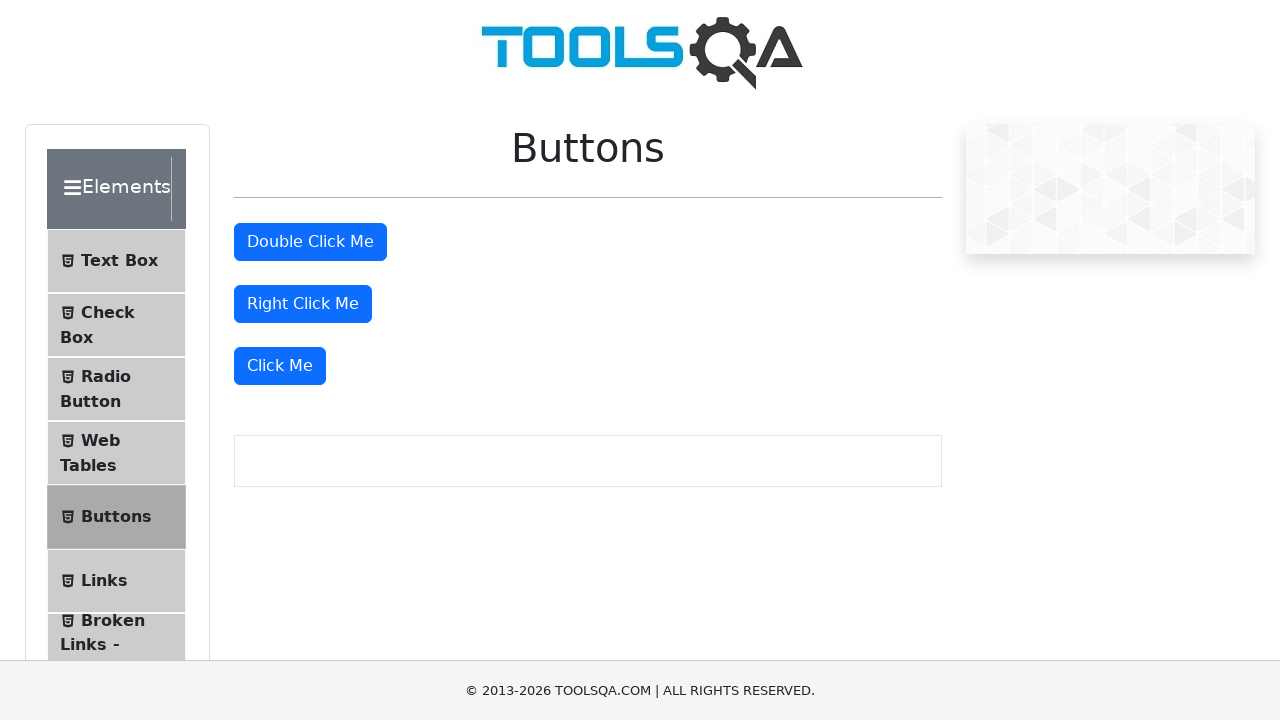

Double-clicked the button element at (310, 242) on xpath=//button[@id='doubleClickBtn']
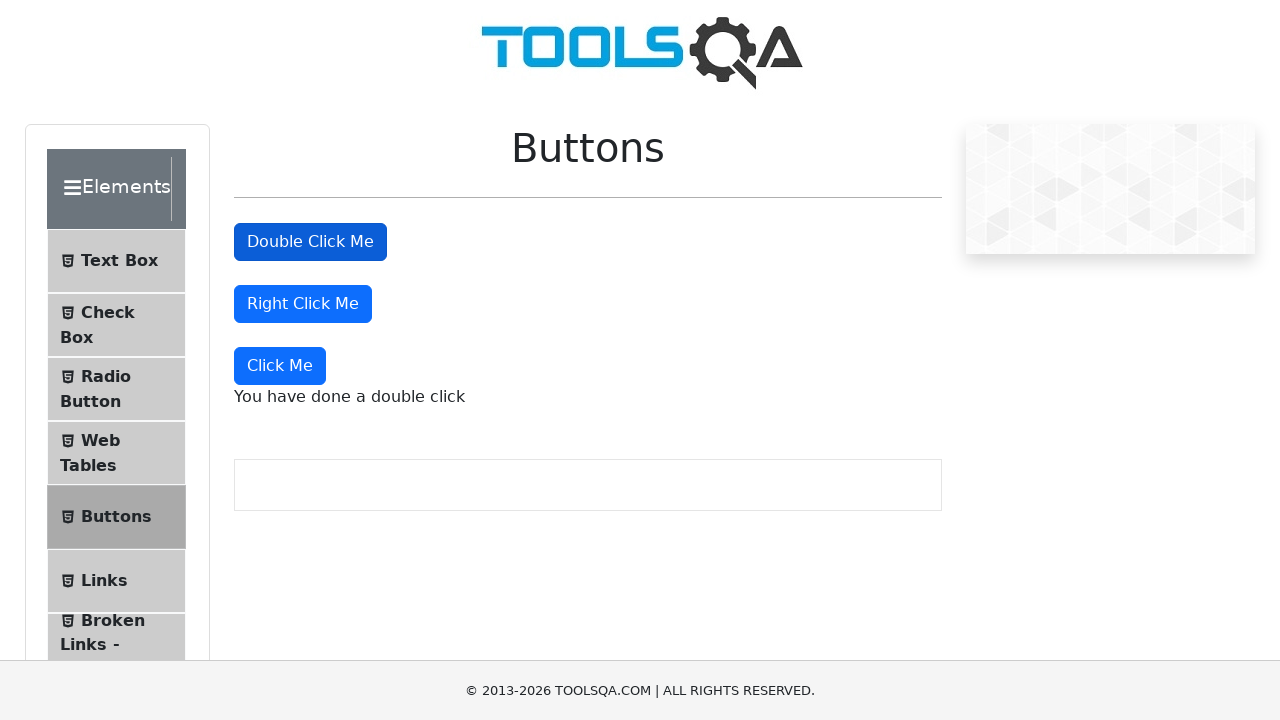

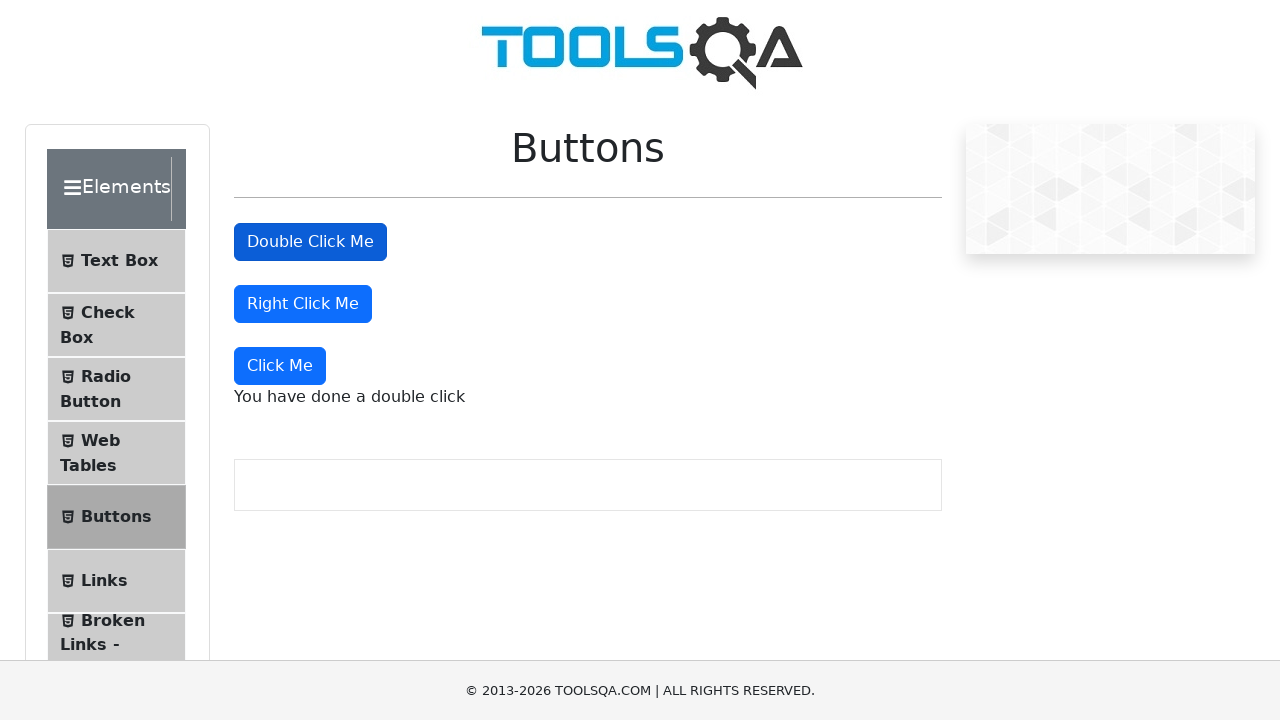